Tests file download functionality by navigating to a download page and clicking the first download link available.

Starting URL: http://the-internet.herokuapp.com/download

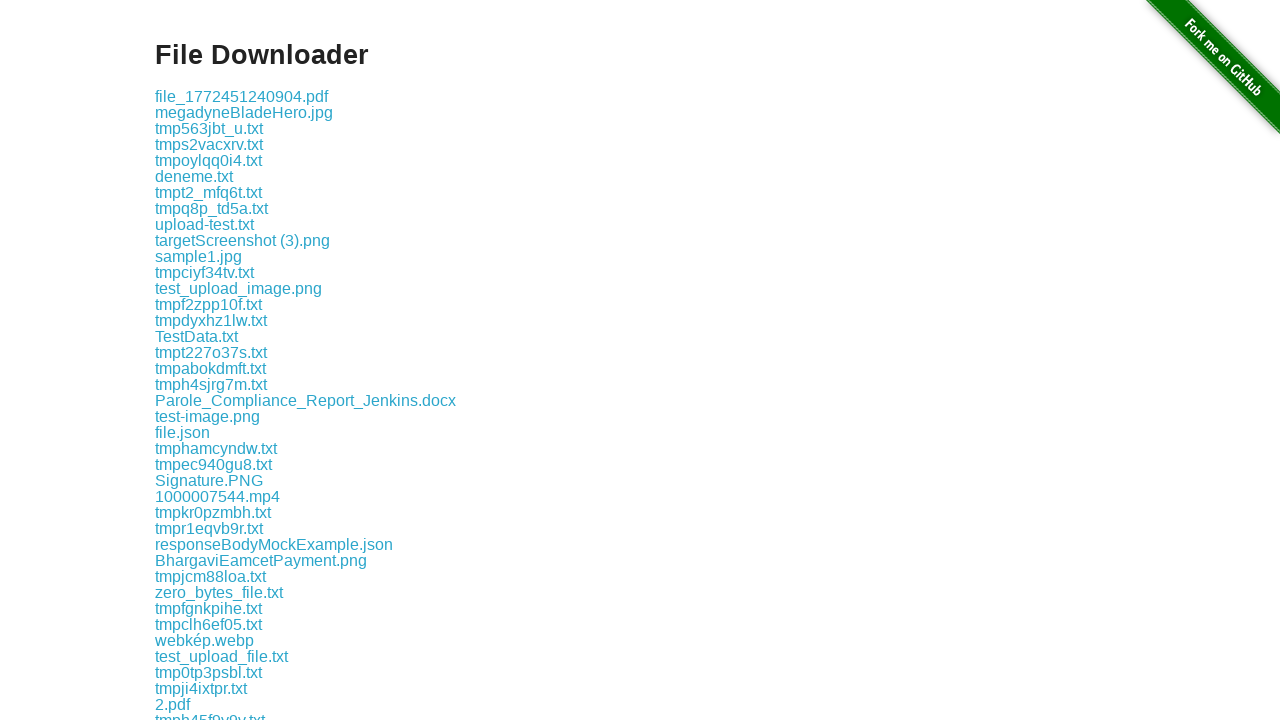

Waited for first download link to load on the page
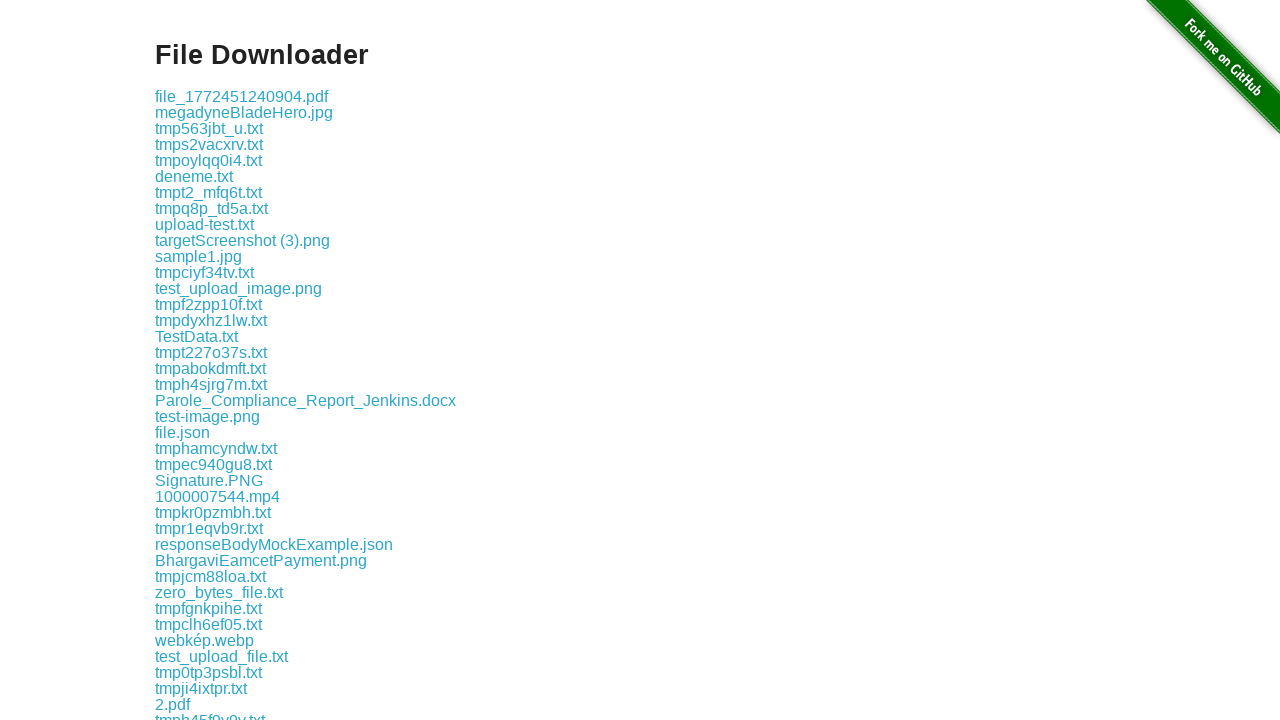

Clicked the first download link at (242, 96) on .example a
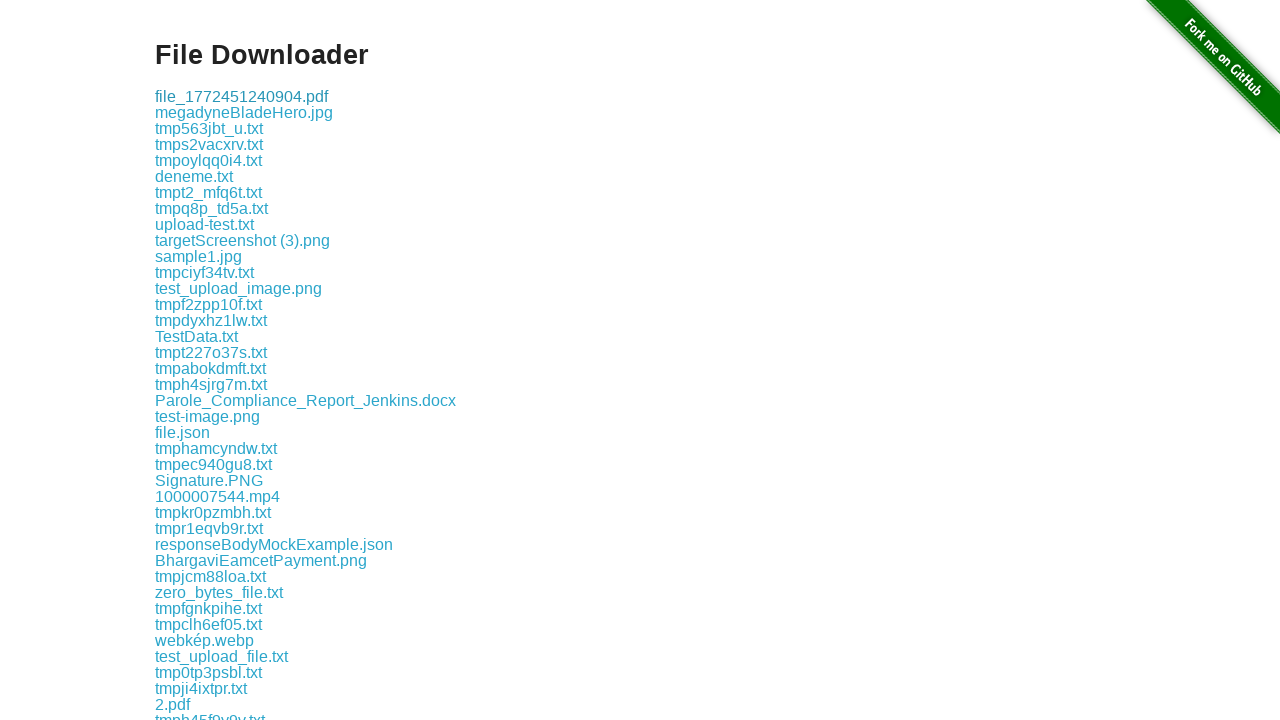

Waited 2 seconds for download to initiate
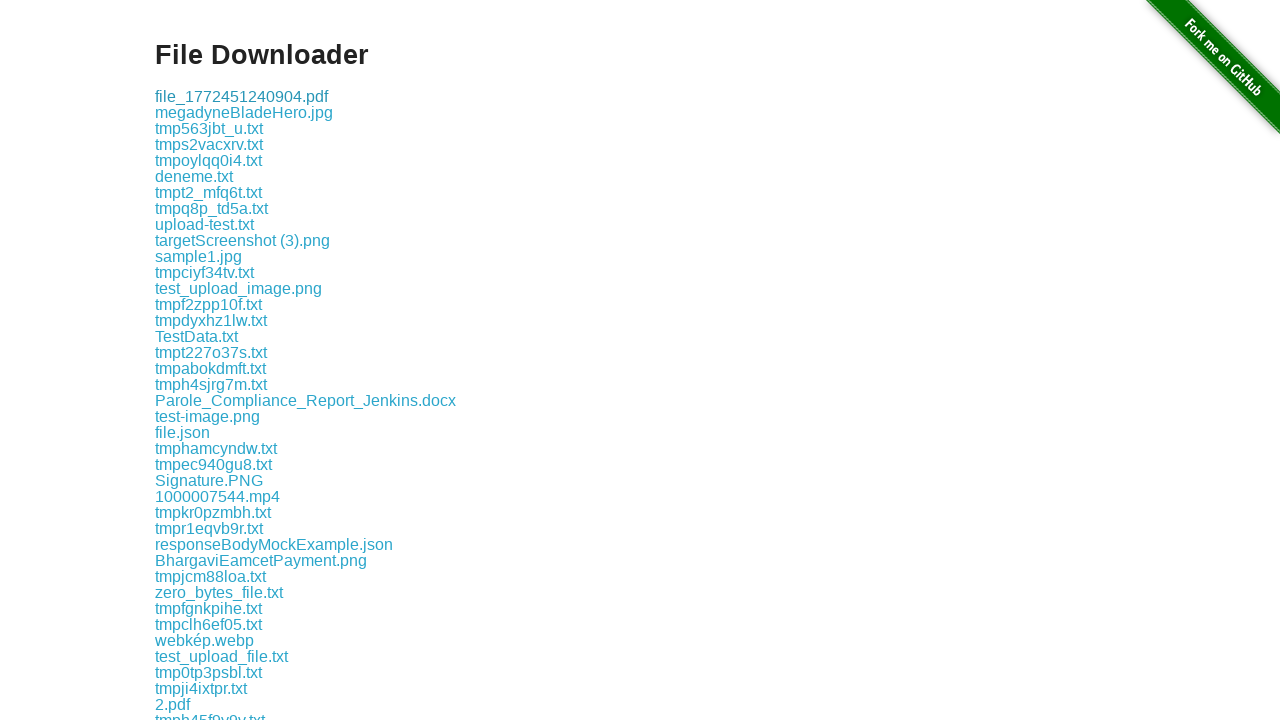

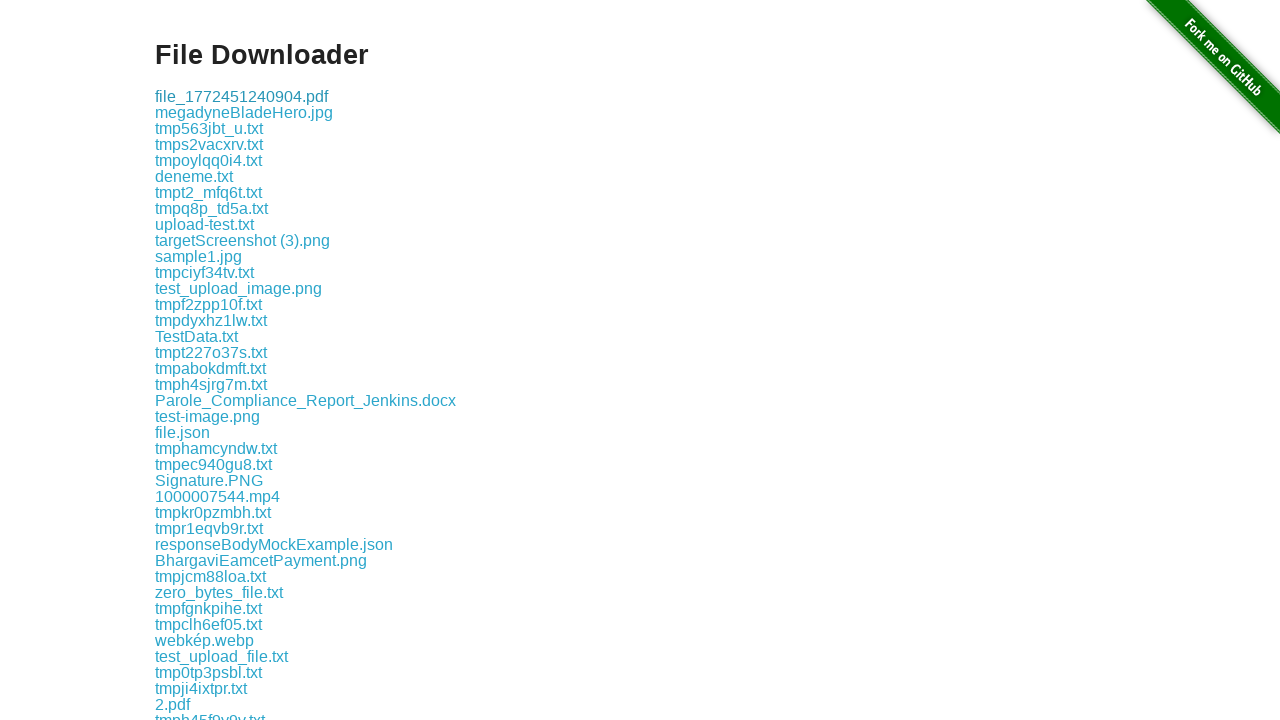